Navigates to Lenskart and clicks on the Sunglasses category link

Starting URL: https://www.lenskart.com/

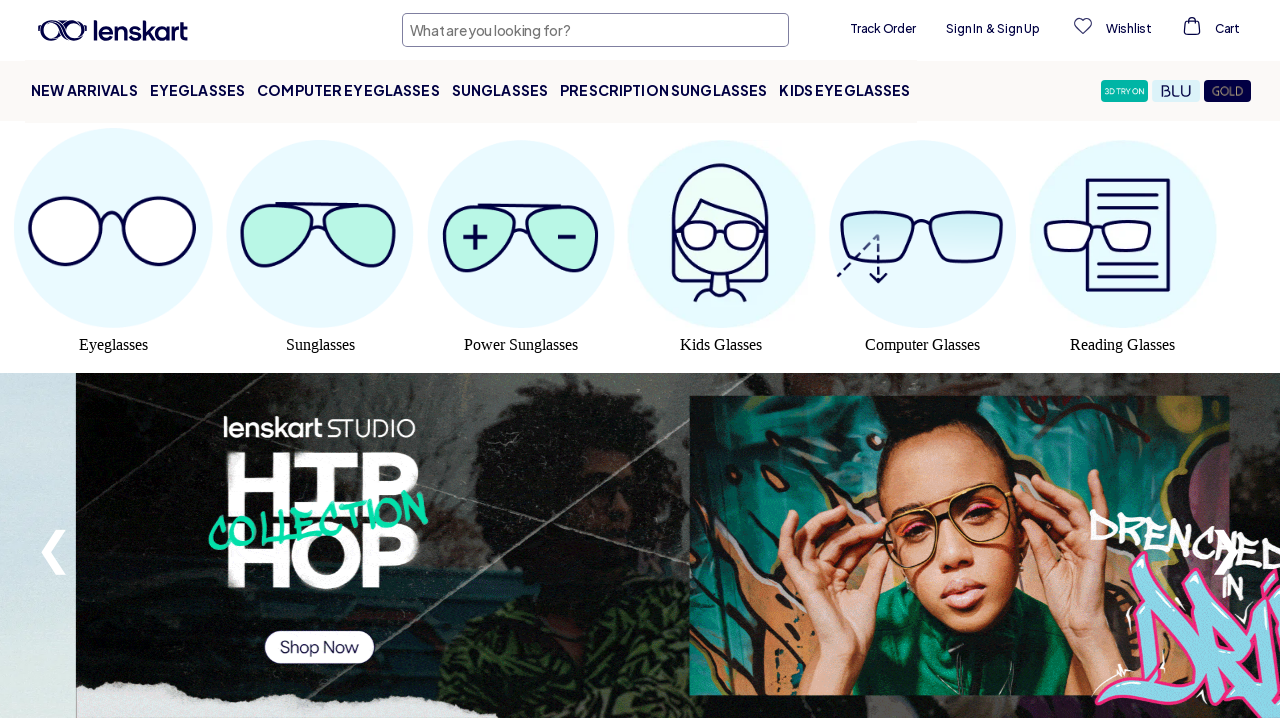

Navigated to Lenskart homepage
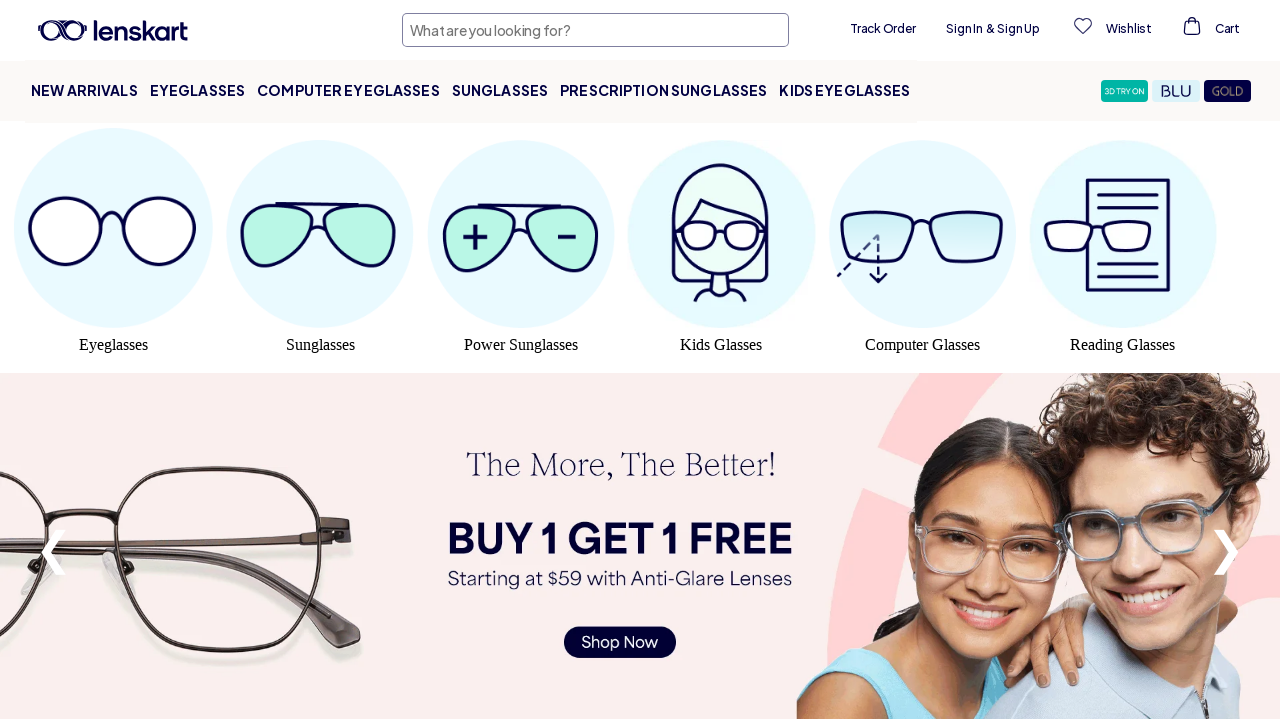

Clicked on Sunglasses category link at (500, 91) on a:has-text('Sunglasses')
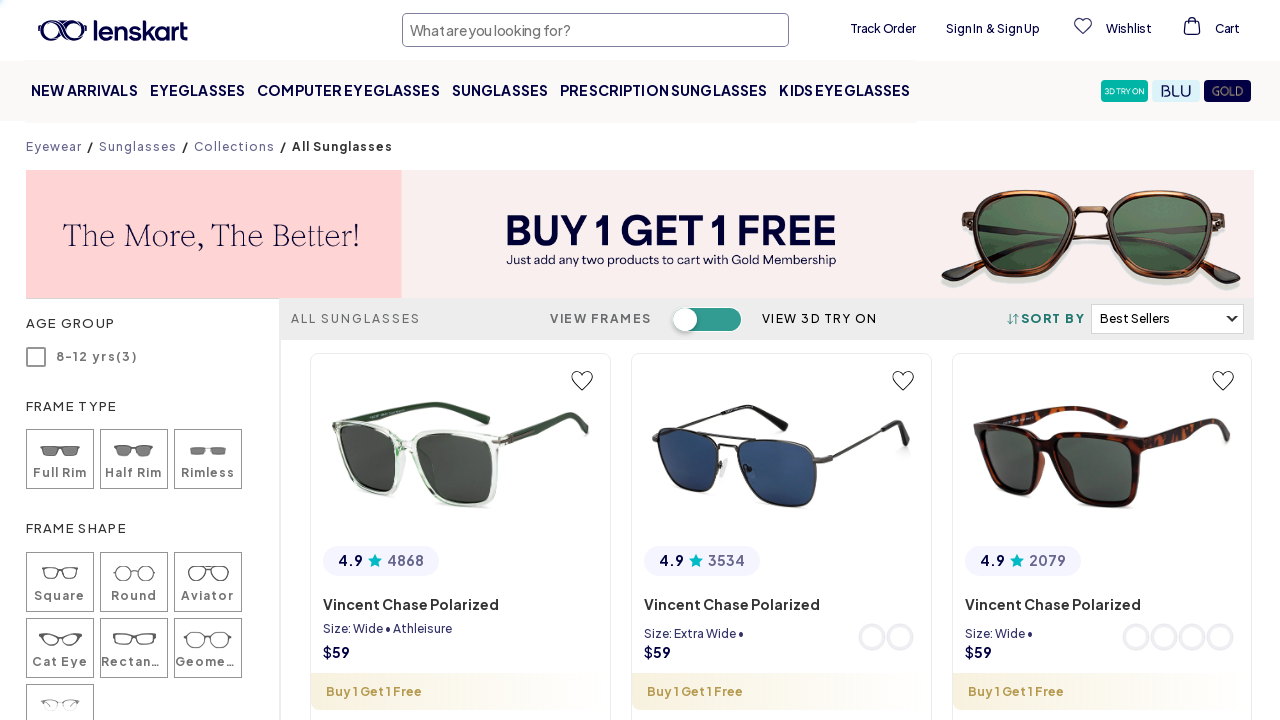

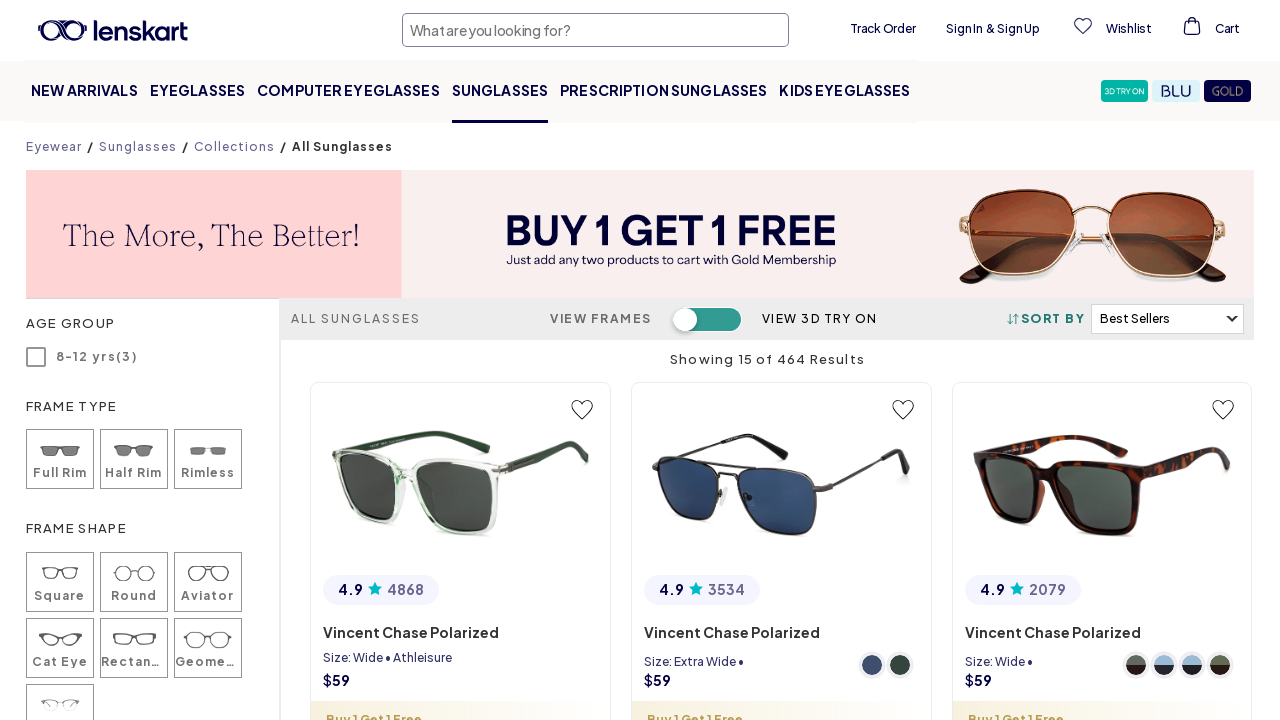